Tests dynamic loading where an element is rendered after the loading bar completes, clicks a start button, waits for the finish element to appear, and verifies the text displays correctly.

Starting URL: http://the-internet.herokuapp.com/dynamic_loading/2

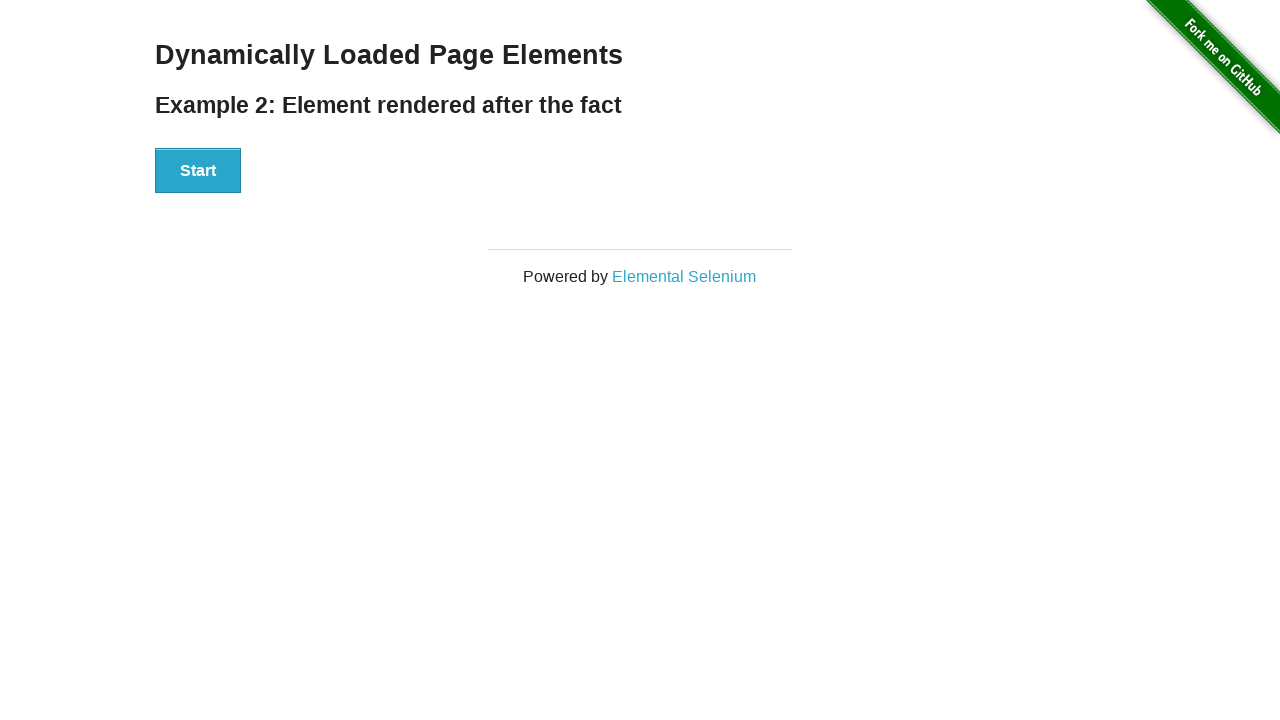

Clicked the Start button to initiate dynamic loading at (198, 171) on #start button
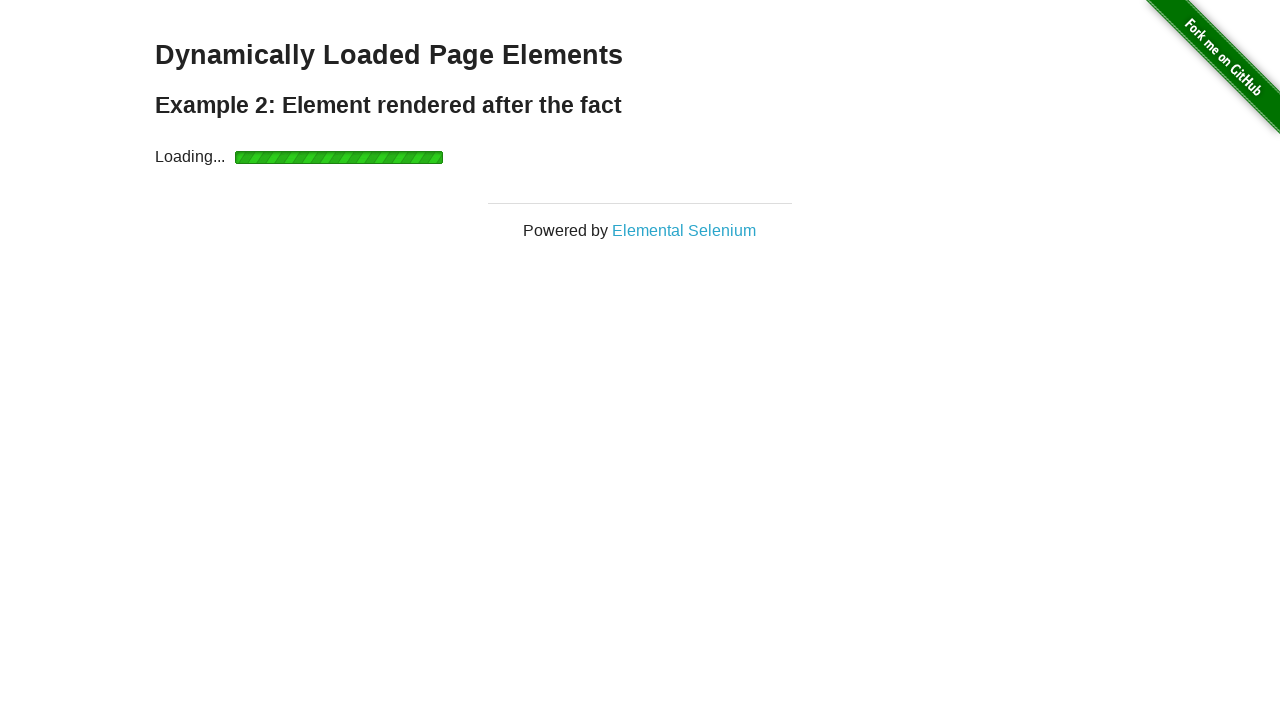

Finish element appeared after loading bar completed
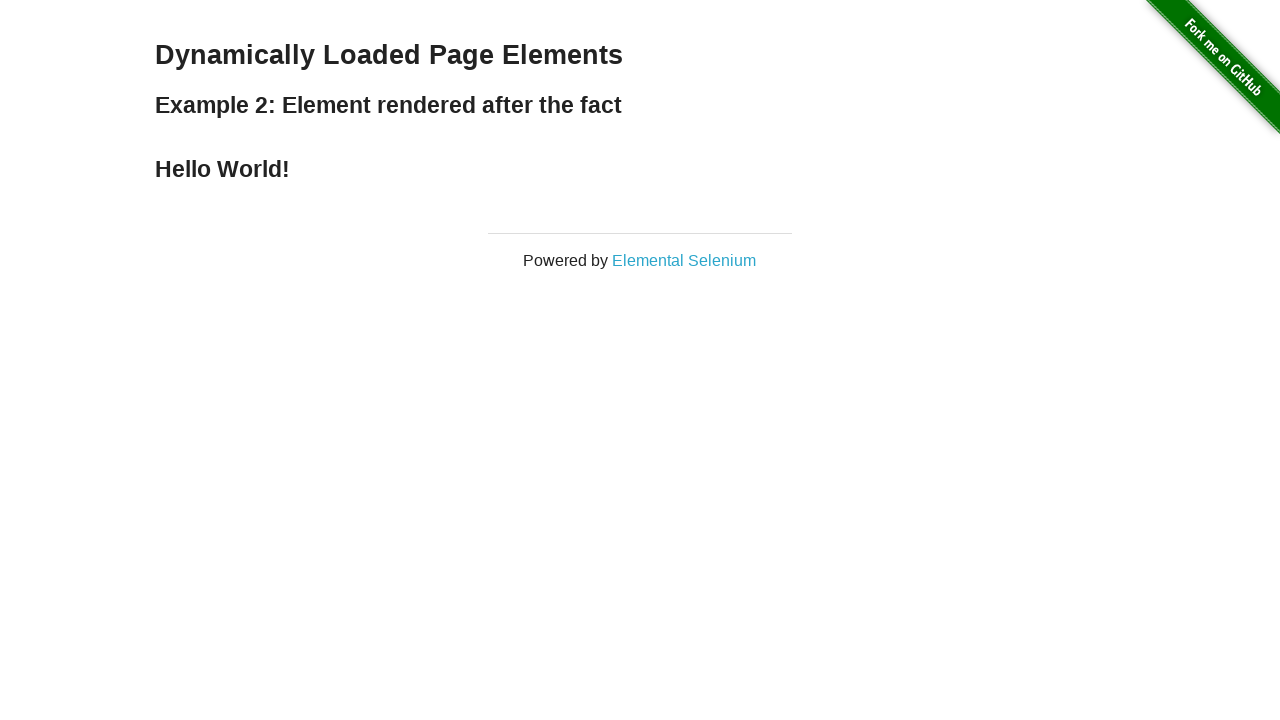

Verified finish element text displays 'Hello World!' correctly
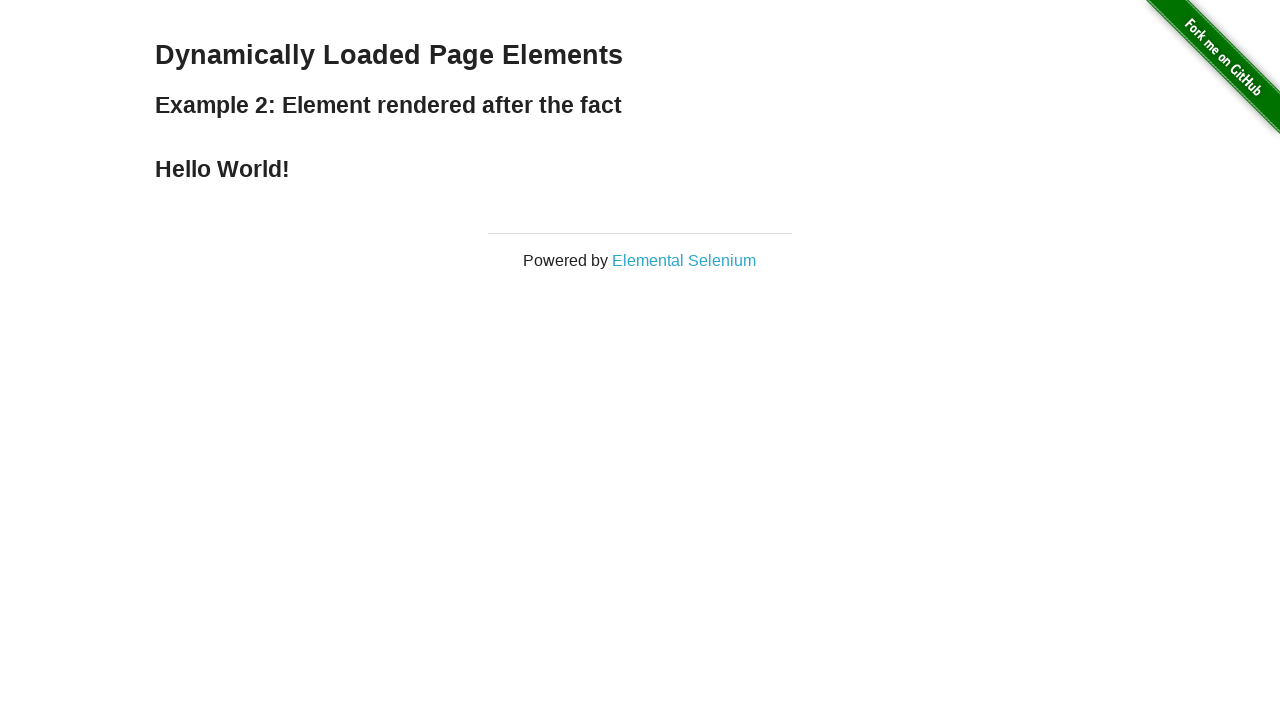

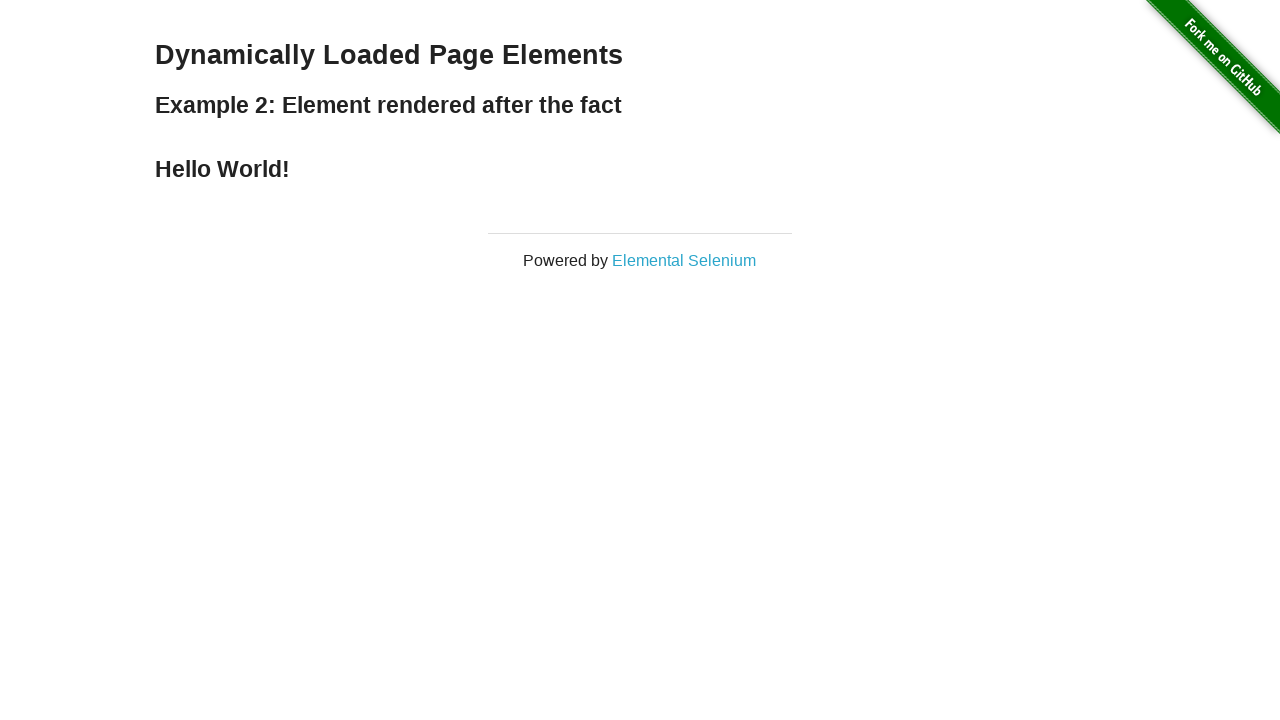